Navigates to OpenCart login page and fills in the email field to demonstrate implicit wait behavior

Starting URL: https://naveenautomationlabs.com/opencart/index.php?route=account/login

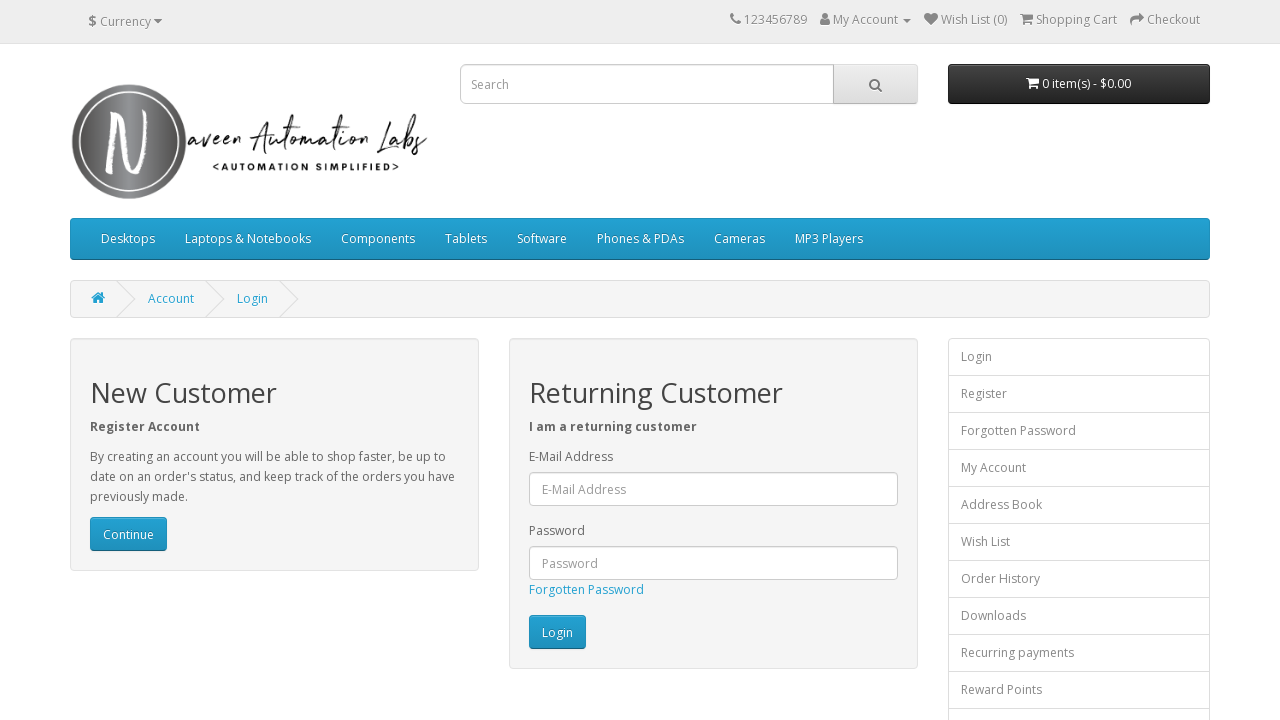

Navigated to OpenCart login page
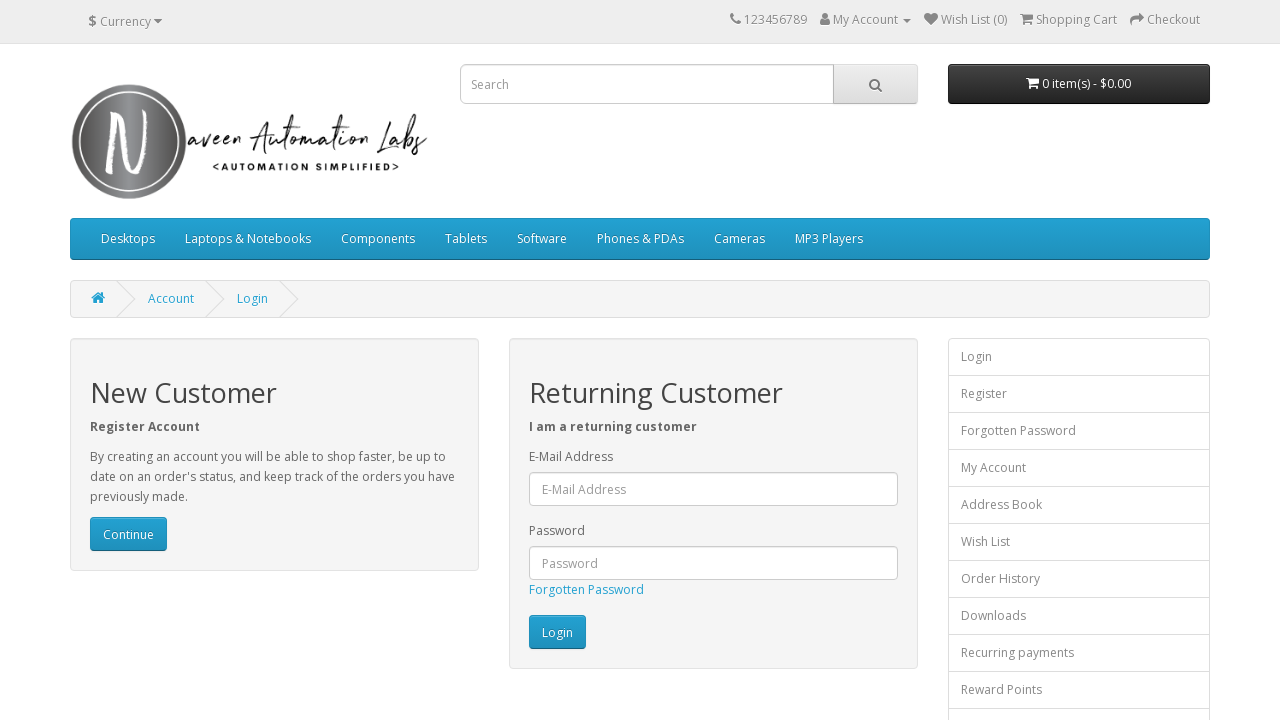

Filled email field with 'naveen@gmail.com' using correct selector #input-email after implicit wait on #input-email
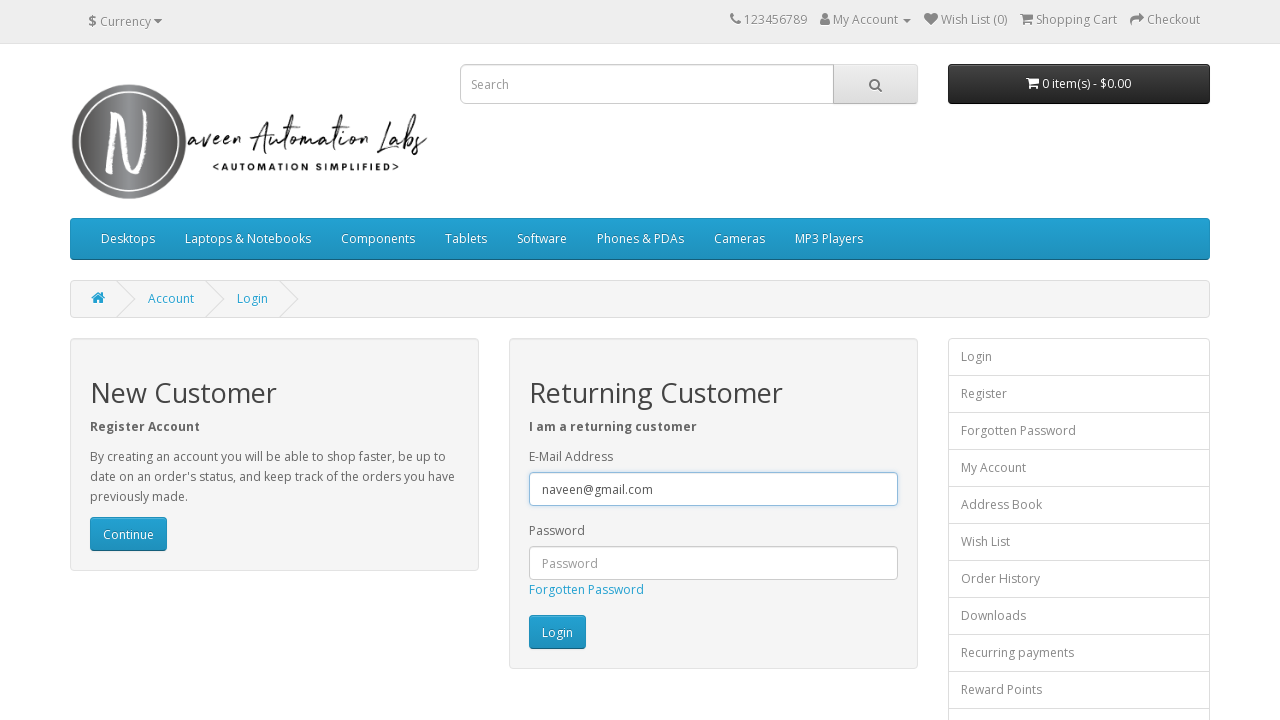

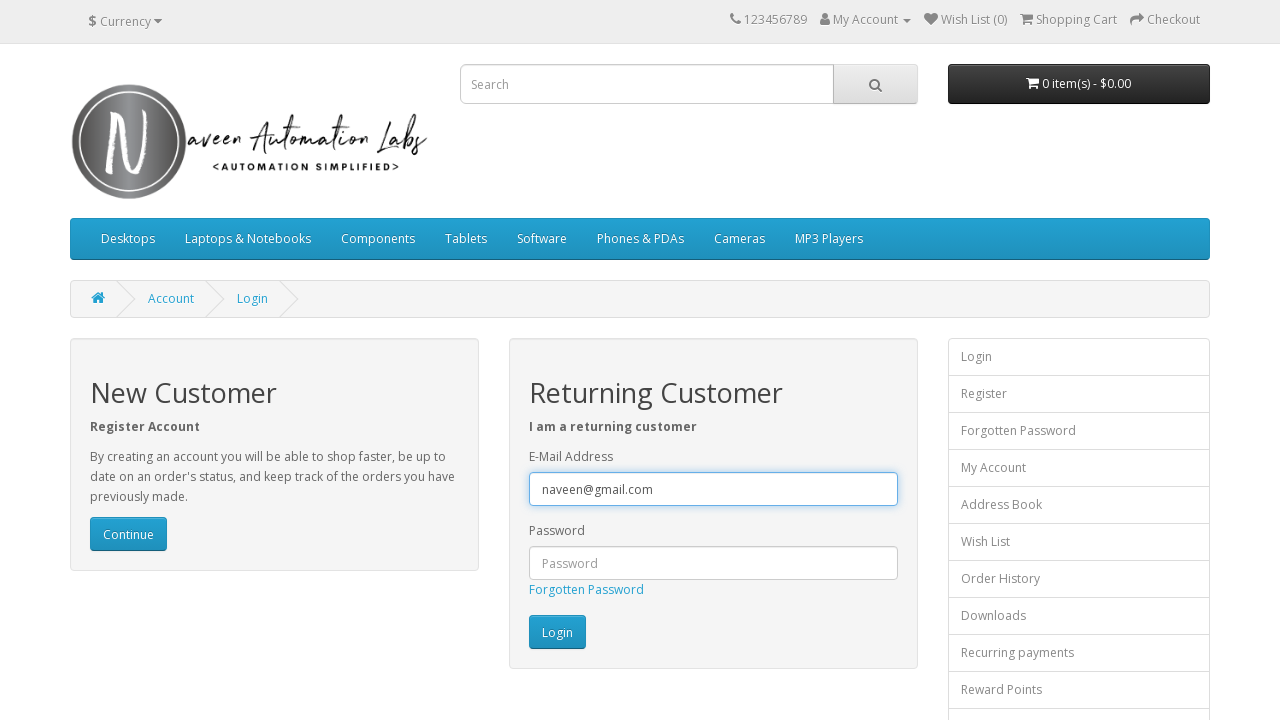